Tests multi-select listbox functionality by selecting all four options, waiting, then deselecting all options to verify the deselect functionality works correctly.

Starting URL: https://omayo.blogspot.com/

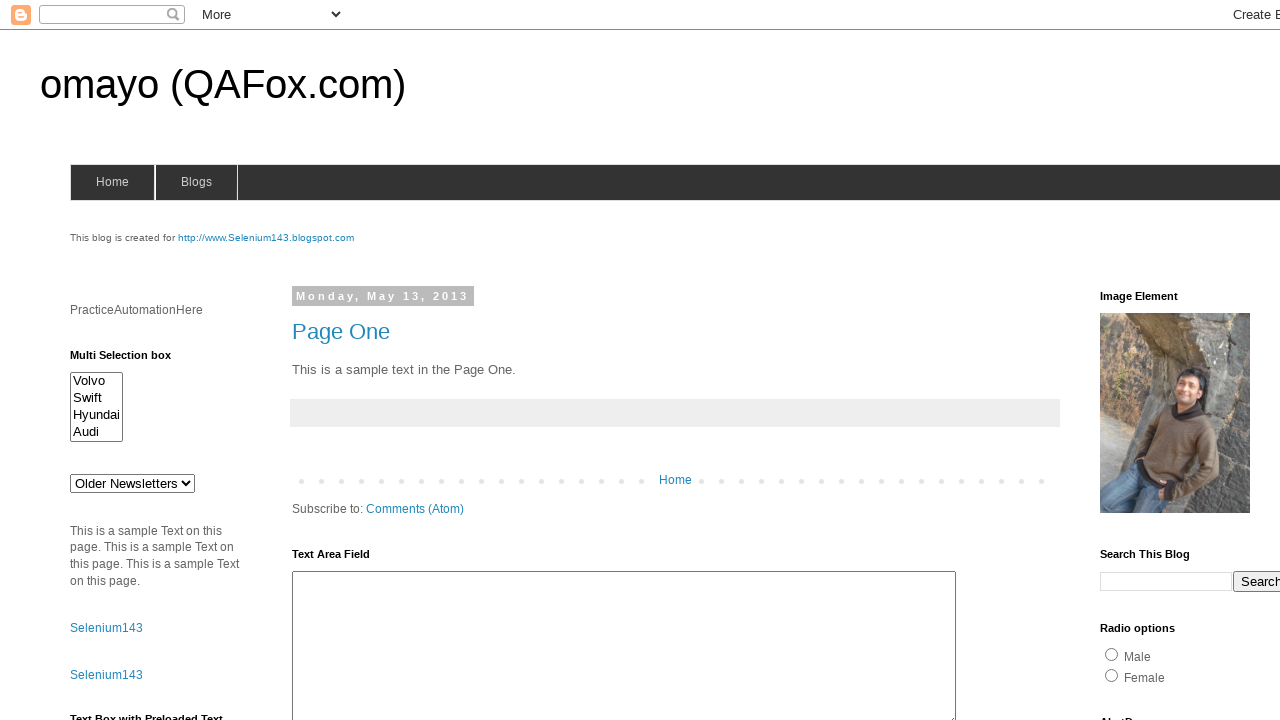

Located multi-select listbox element
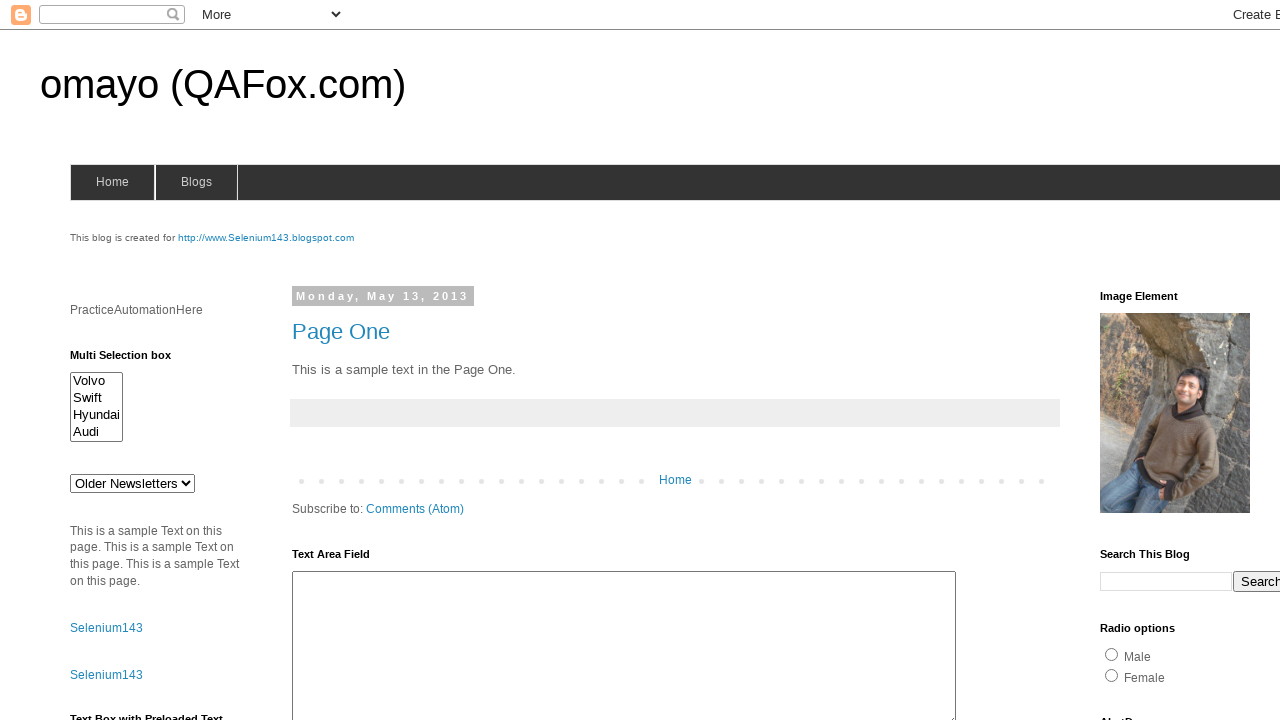

Selected option at index 0 on #multiselect1
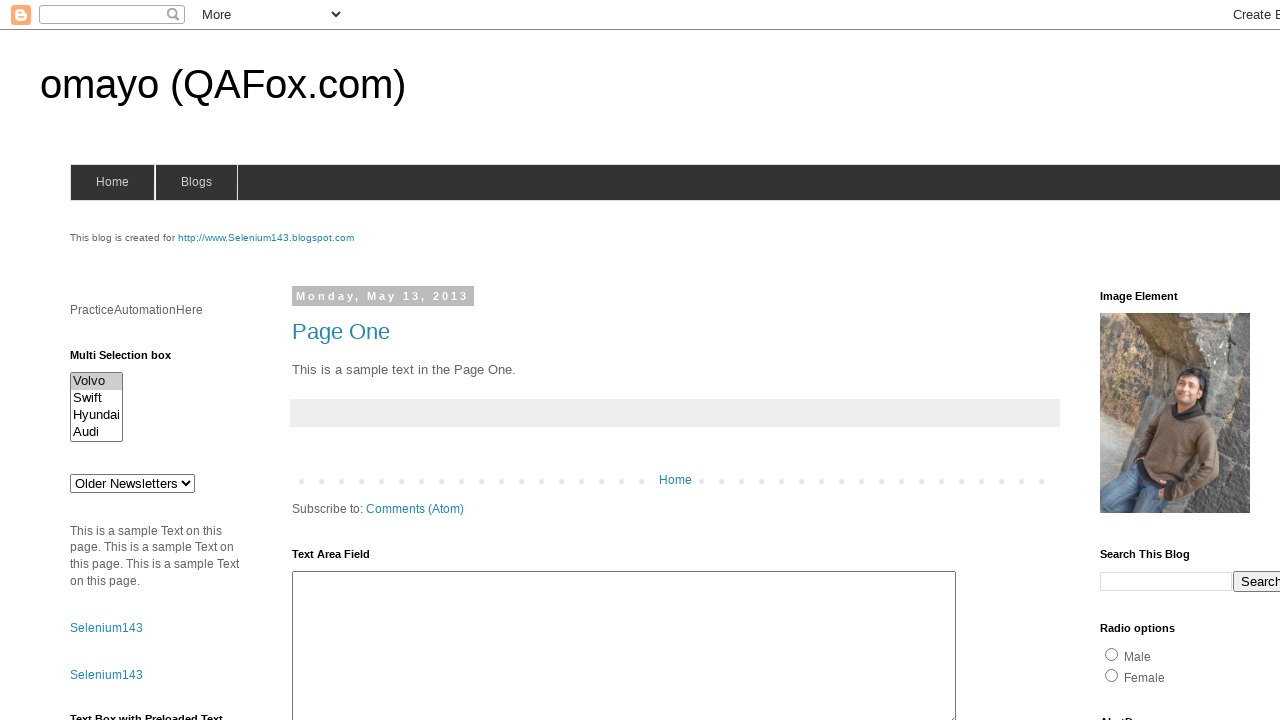

Selected option at index 1 on #multiselect1
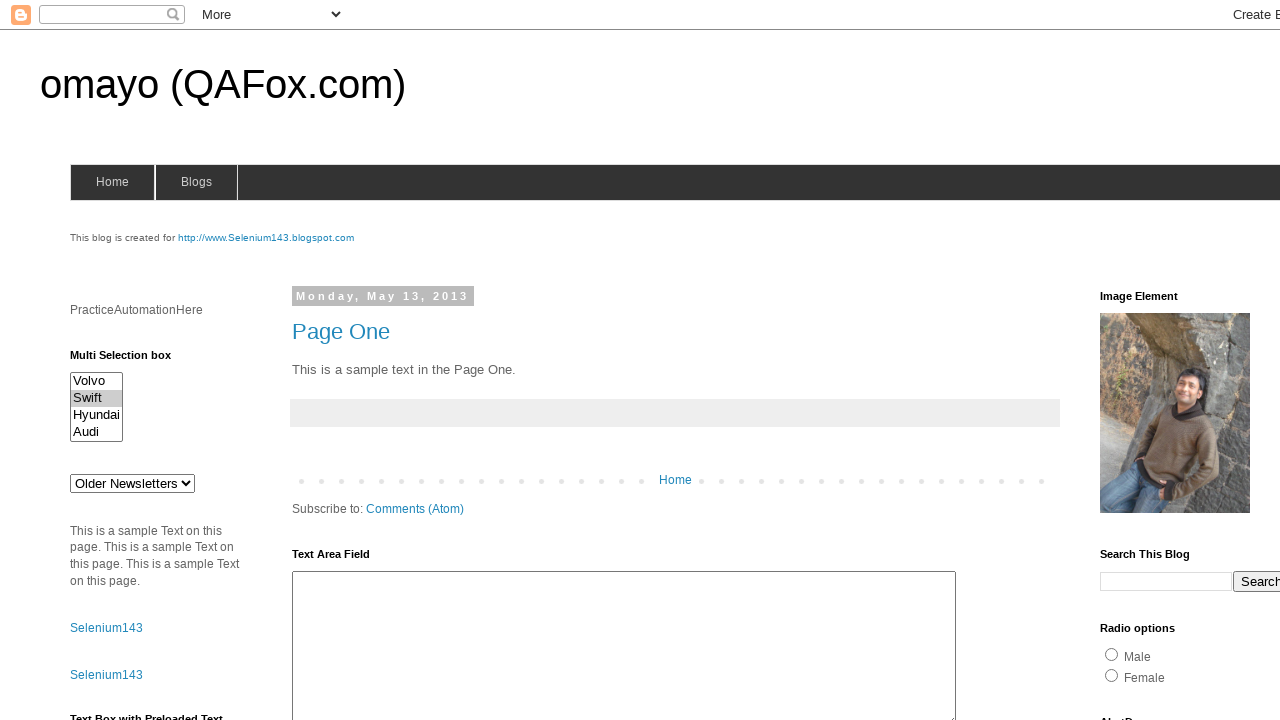

Selected option at index 2 on #multiselect1
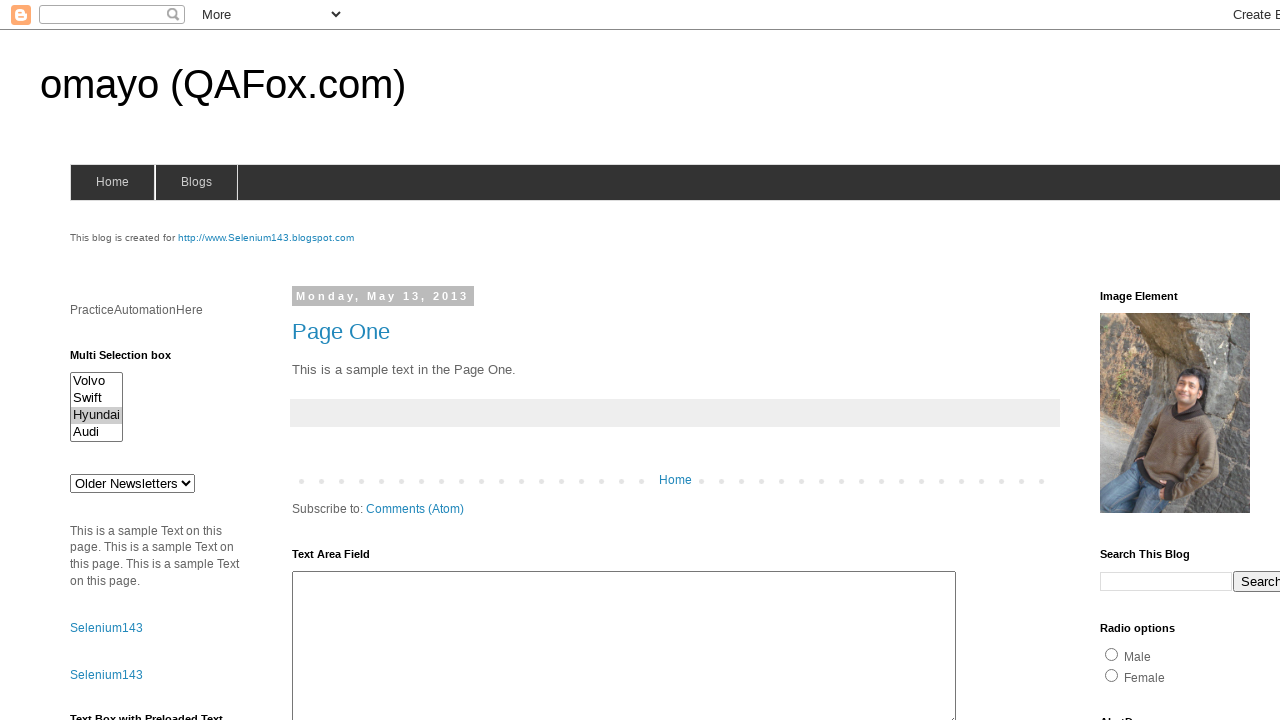

Selected option at index 3 - all four options now selected on #multiselect1
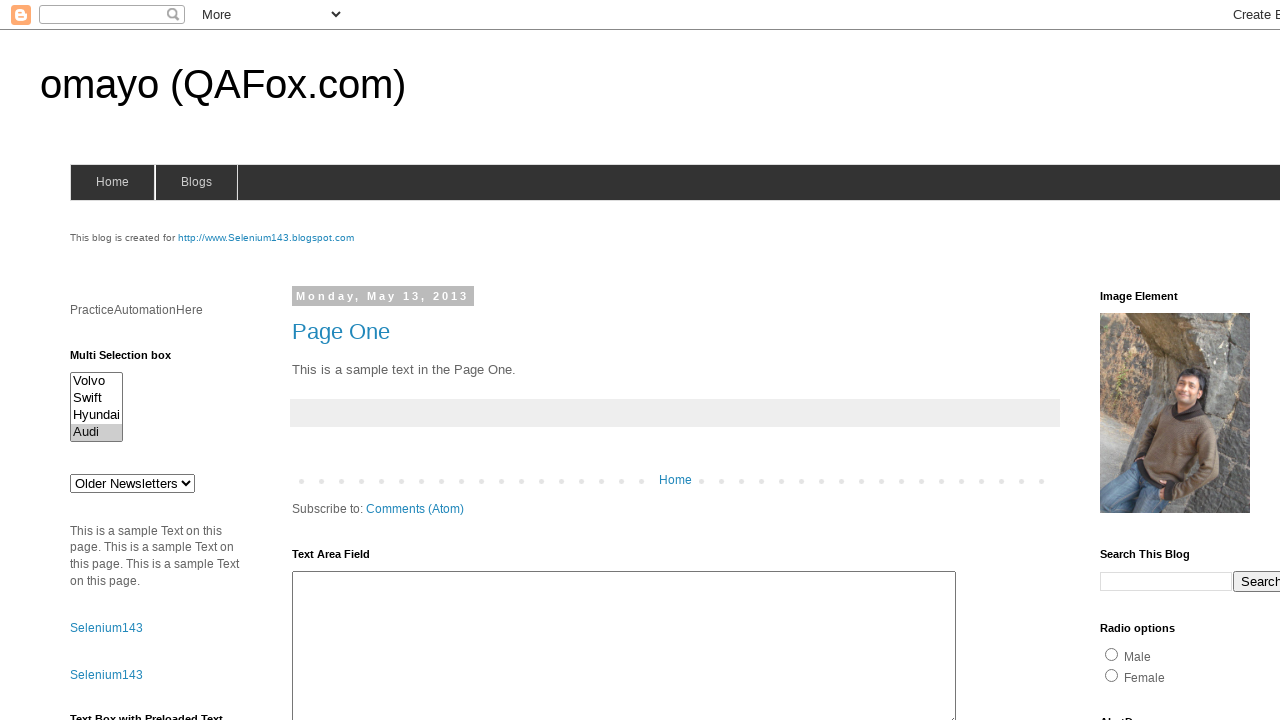

Waited 3 seconds to observe all selections
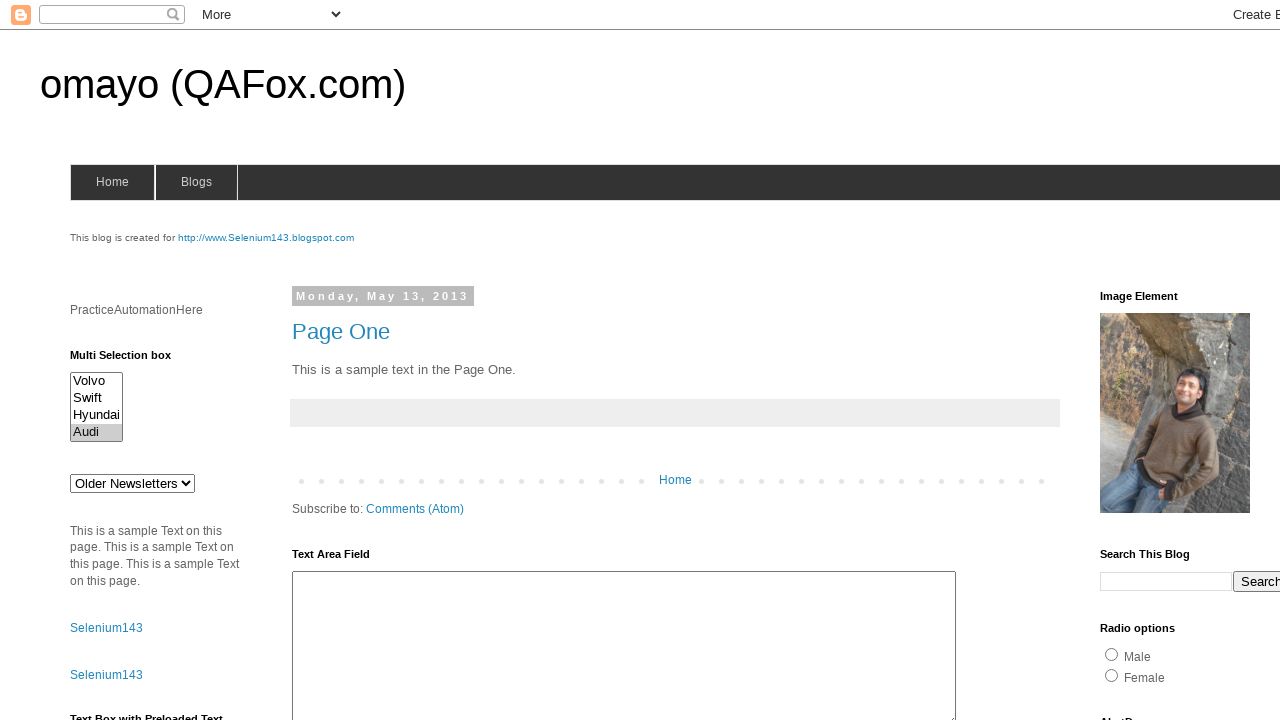

Deselected all options by clearing selection on #multiselect1
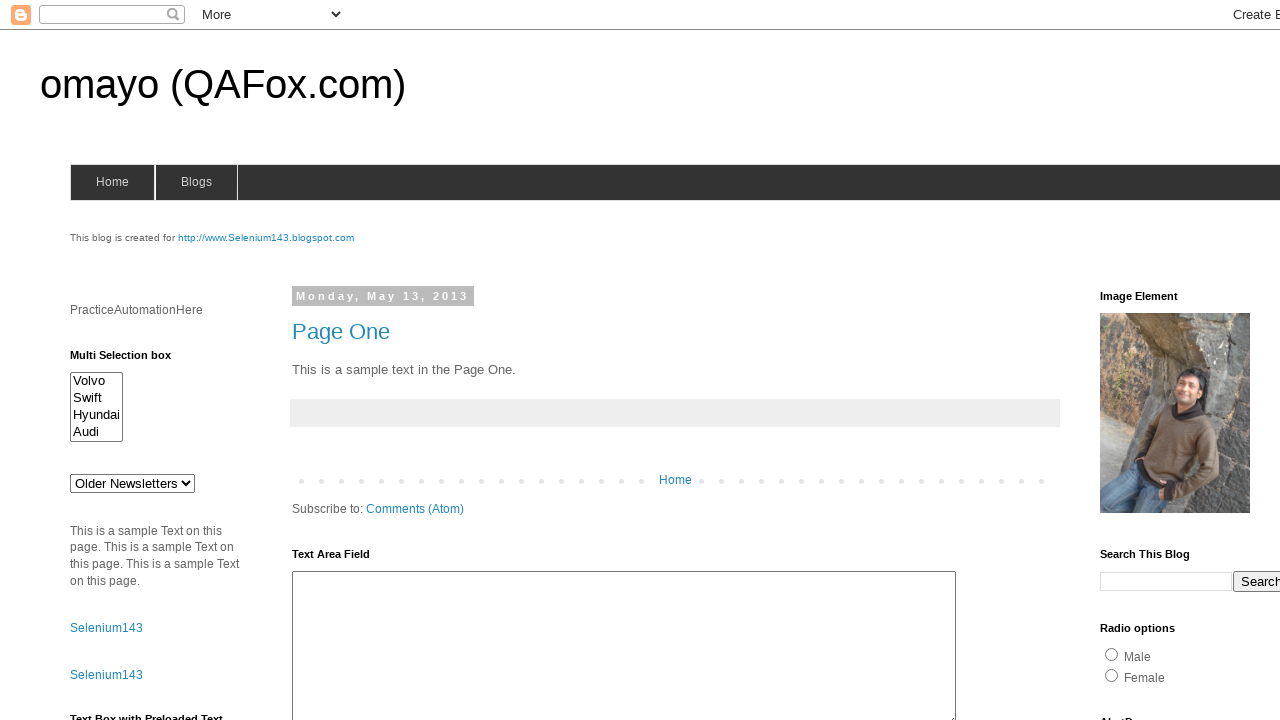

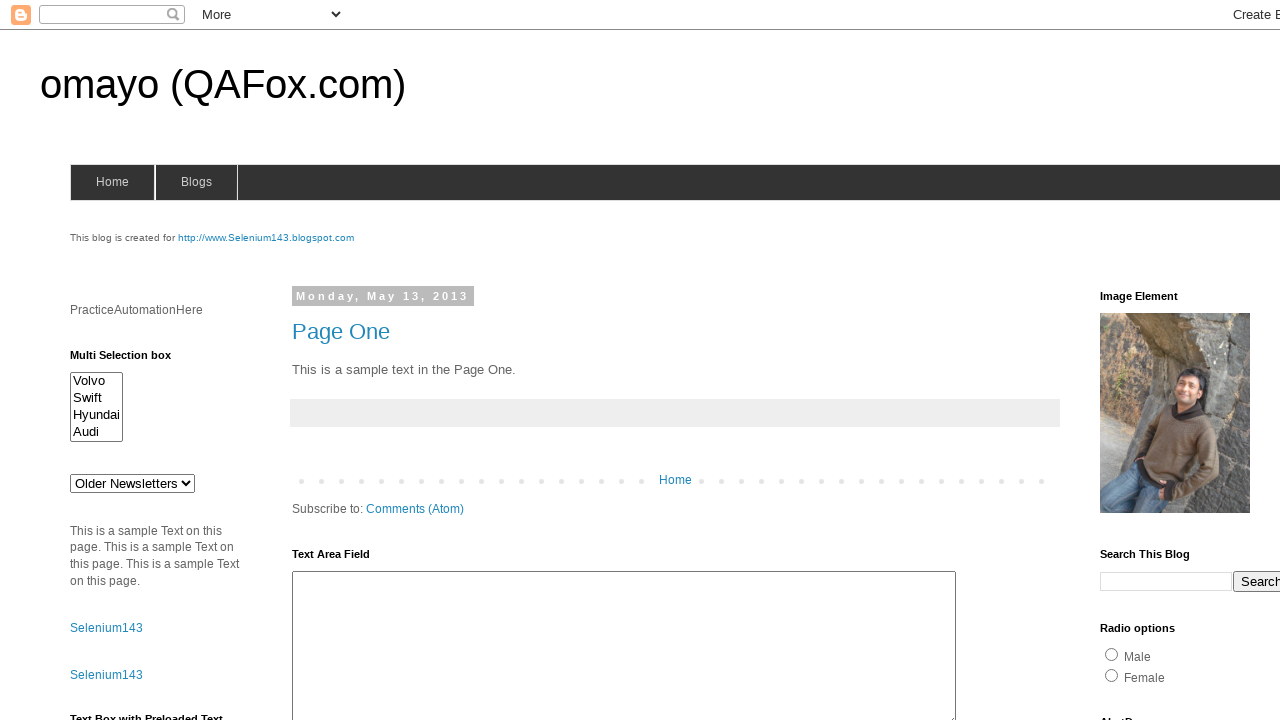